Tests registration failure when using an invalid email format (missing @ symbol)

Starting URL: https://sharelane.com/cgi-bin/register.py

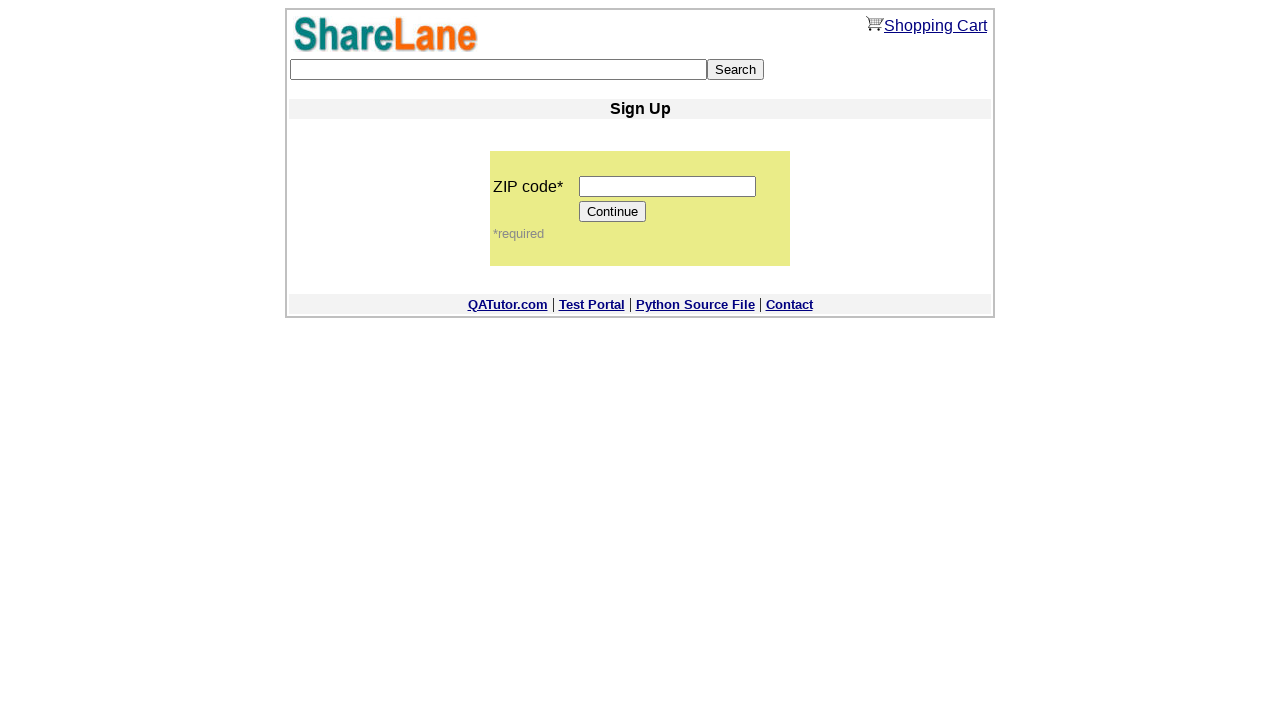

Filled zip code field with '12345' on input[name='zip_code']
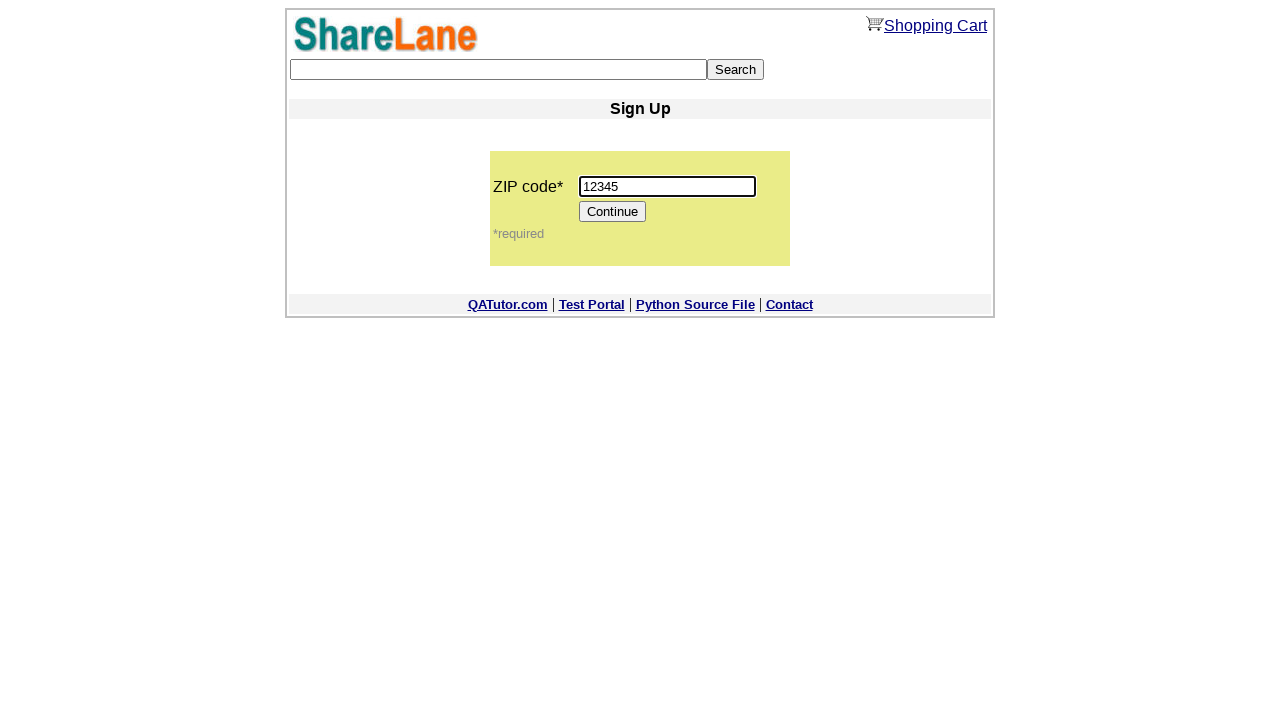

Clicked Continue button to proceed to registration form at (613, 212) on [value='Continue']
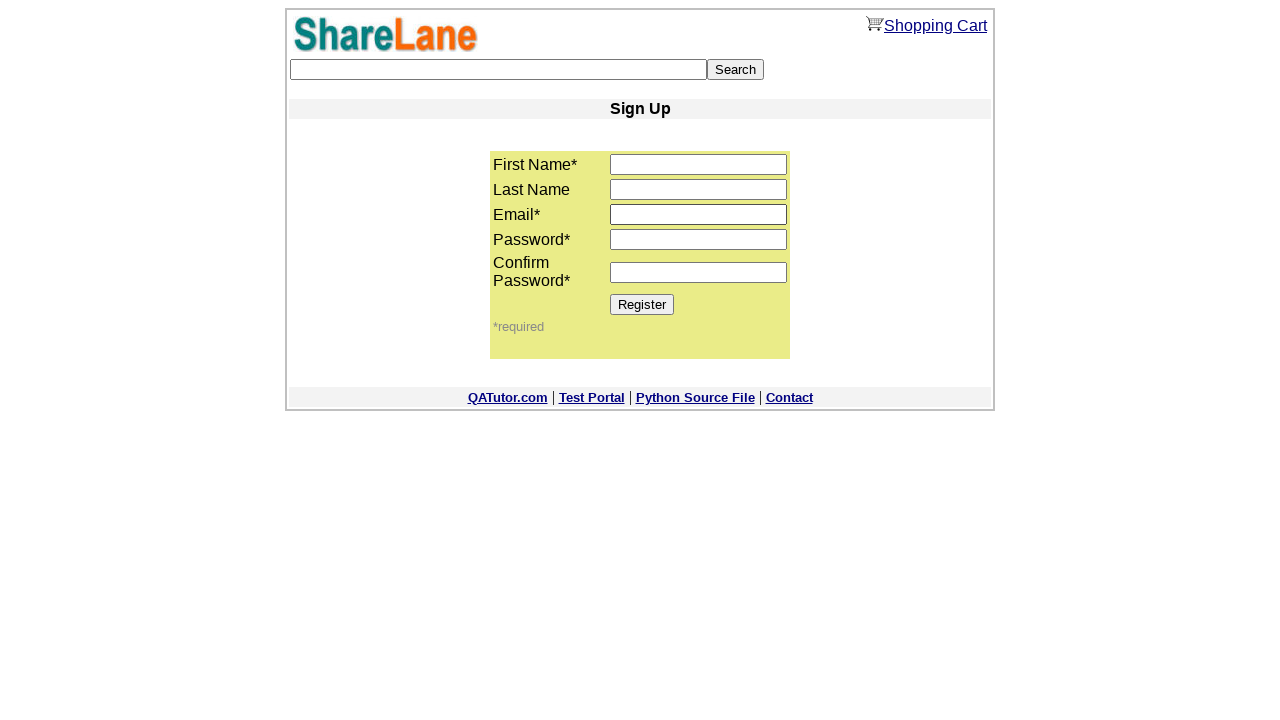

Filled first name field with 'Helen' on input[name='first_name']
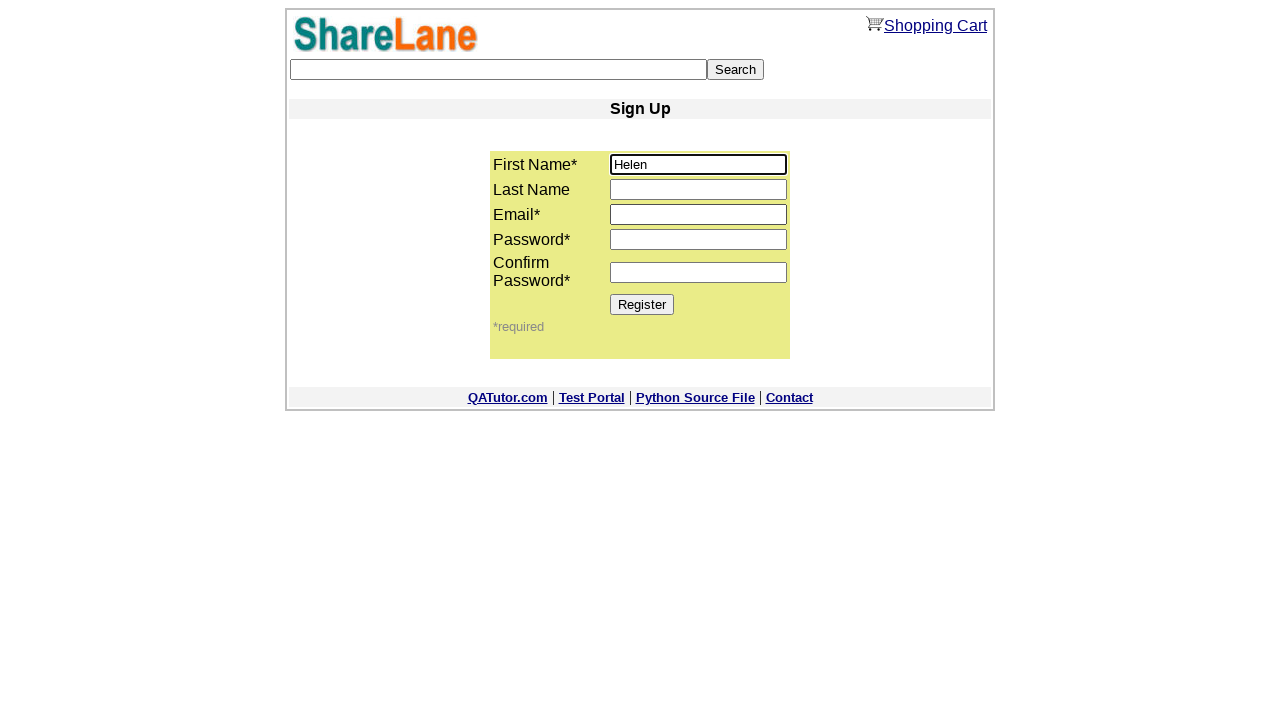

Filled last name field with 'Kim' on input[name='last_name']
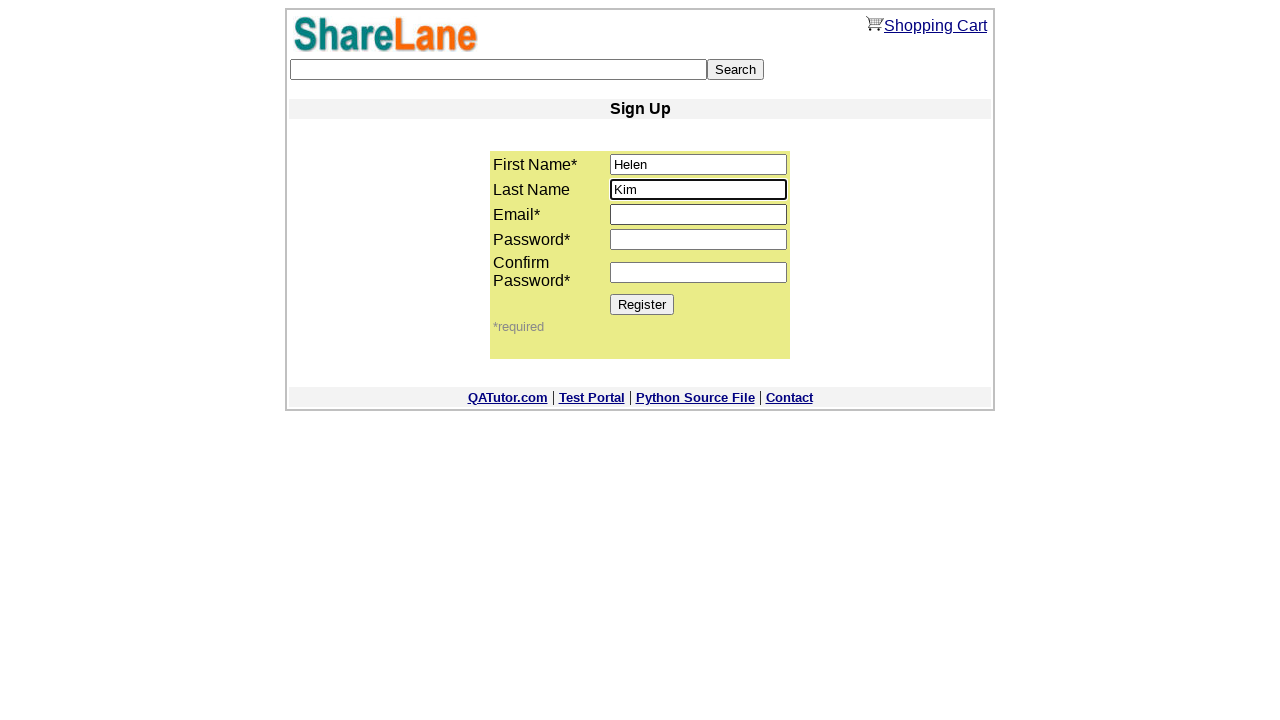

Filled email field with invalid format 'Helen_tut.by' (missing @ symbol) on input[name='email']
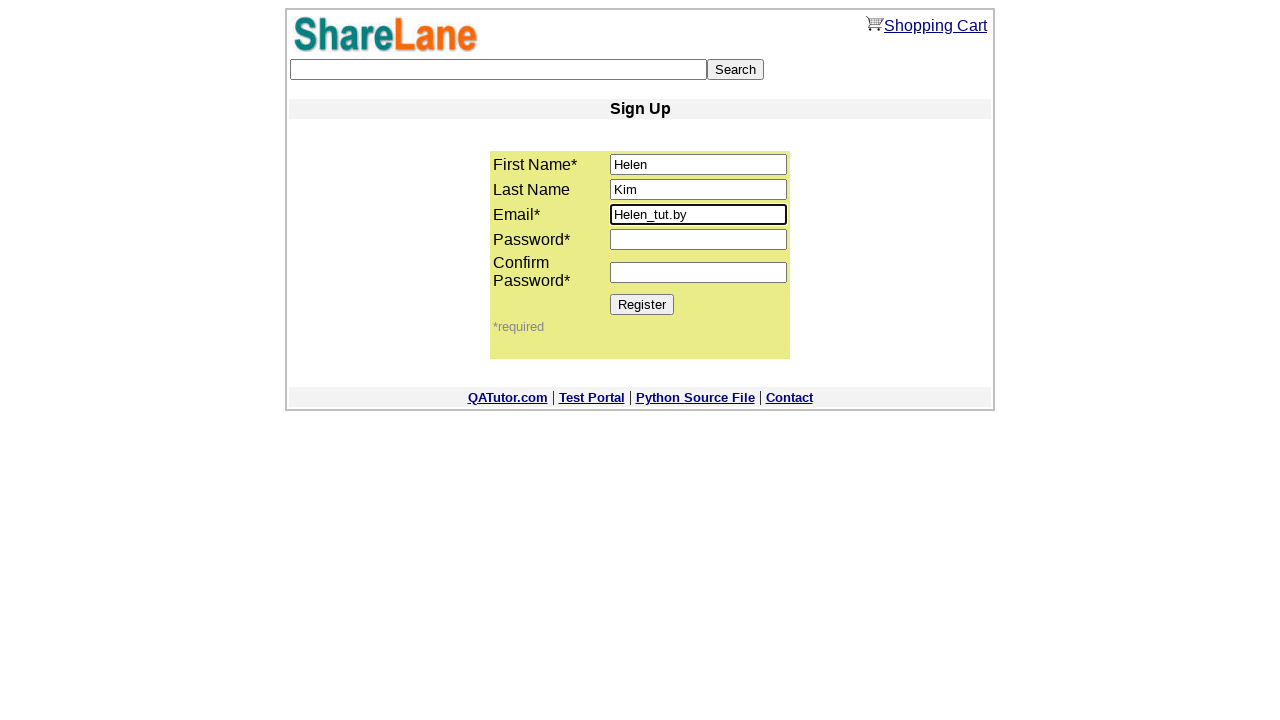

Filled password field with '4358' on input[name='password1']
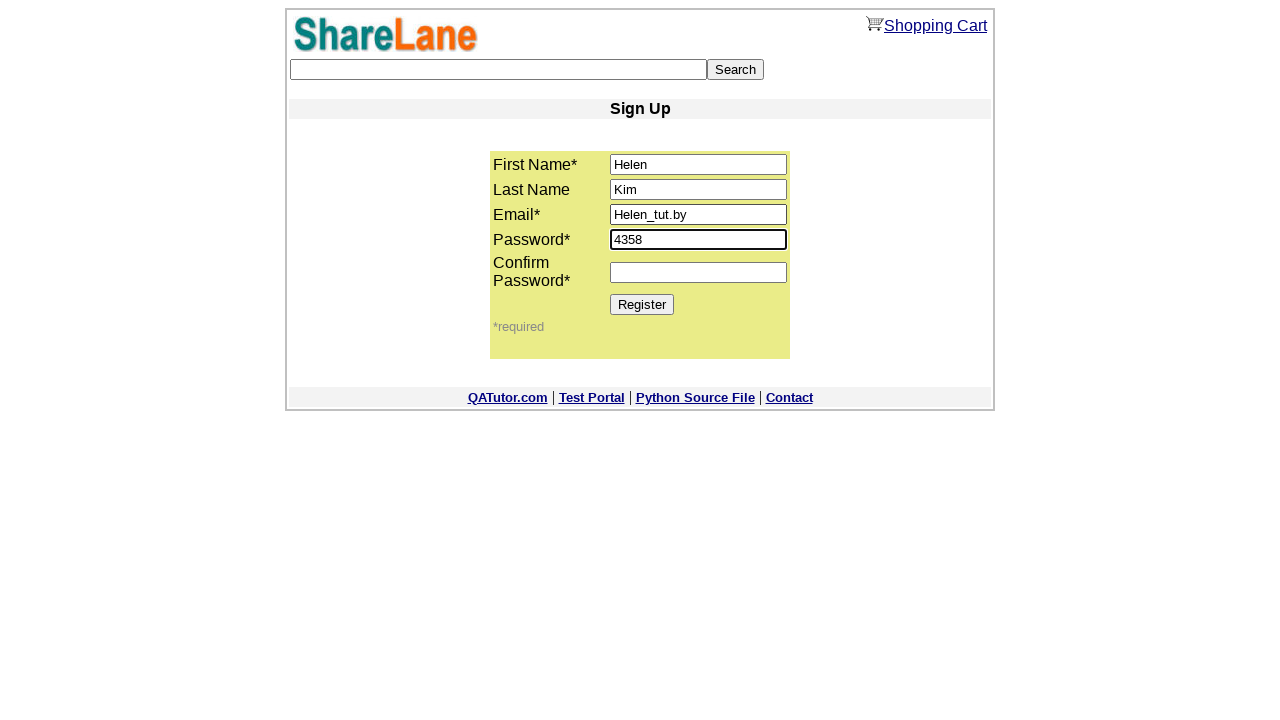

Filled password confirmation field with '4358' on input[name='password2']
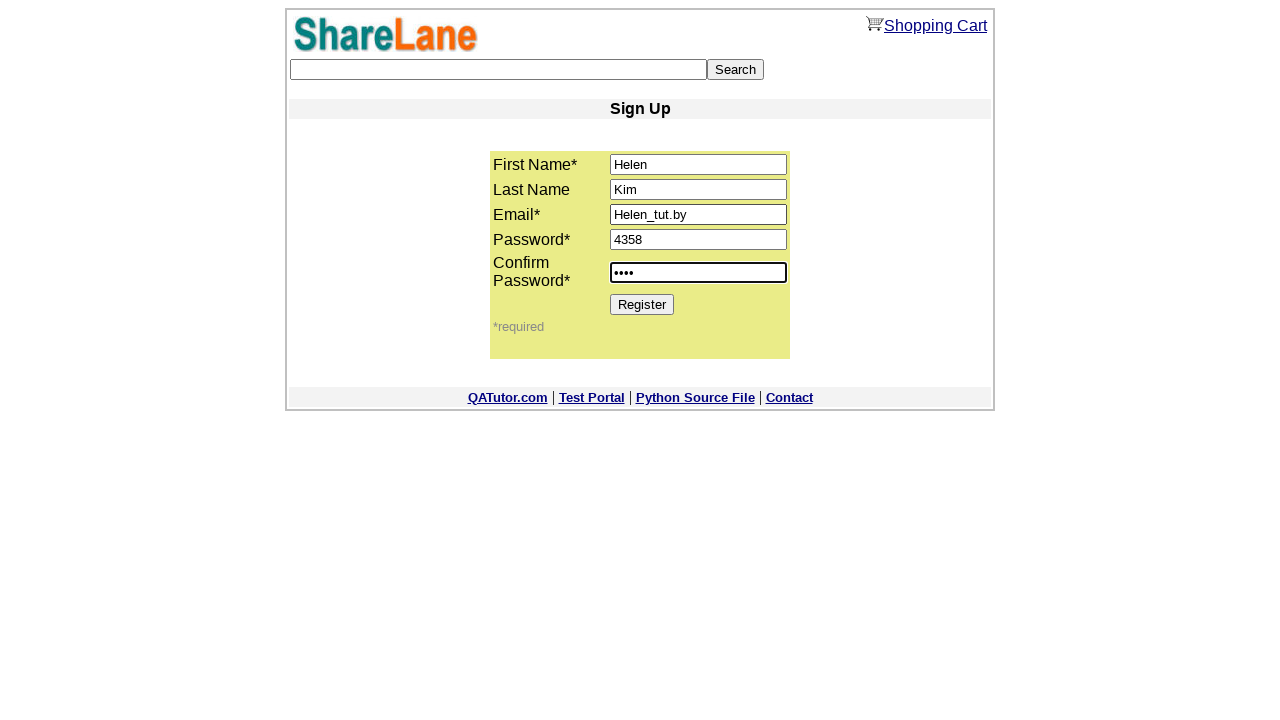

Clicked Register button to submit registration with invalid email at (642, 304) on [value='Register']
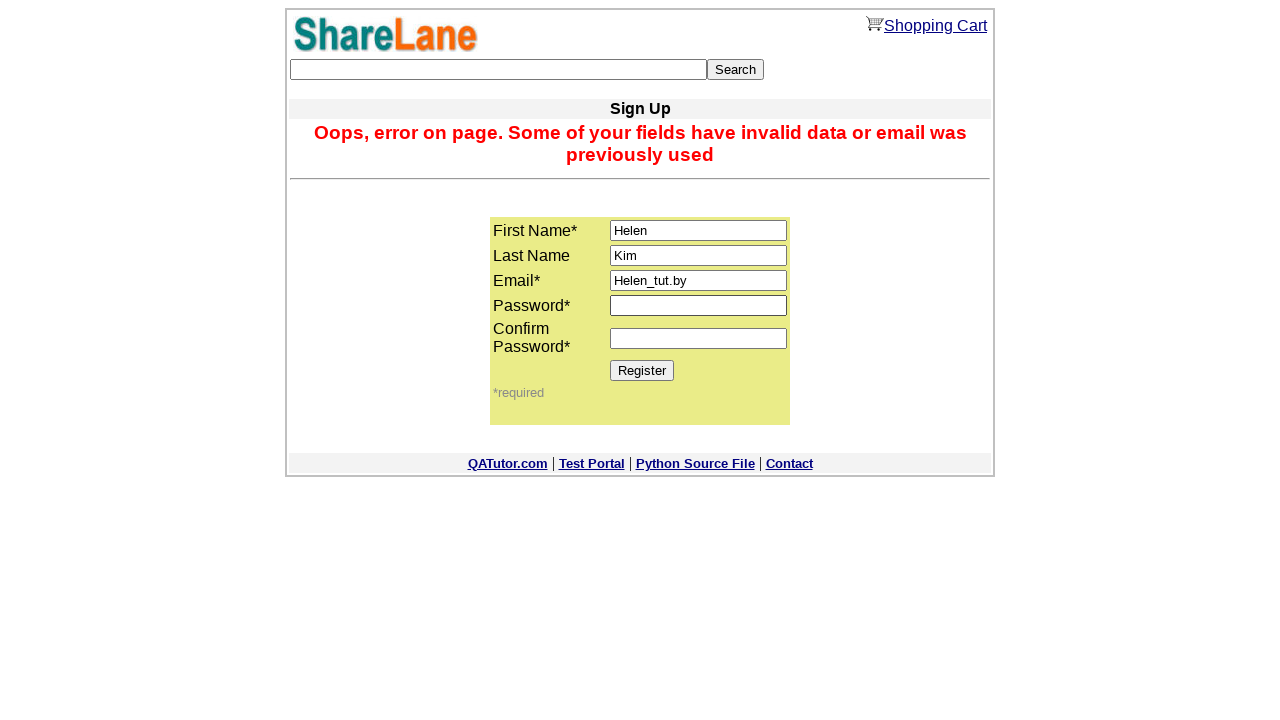

Error message appeared confirming registration failure due to invalid email format
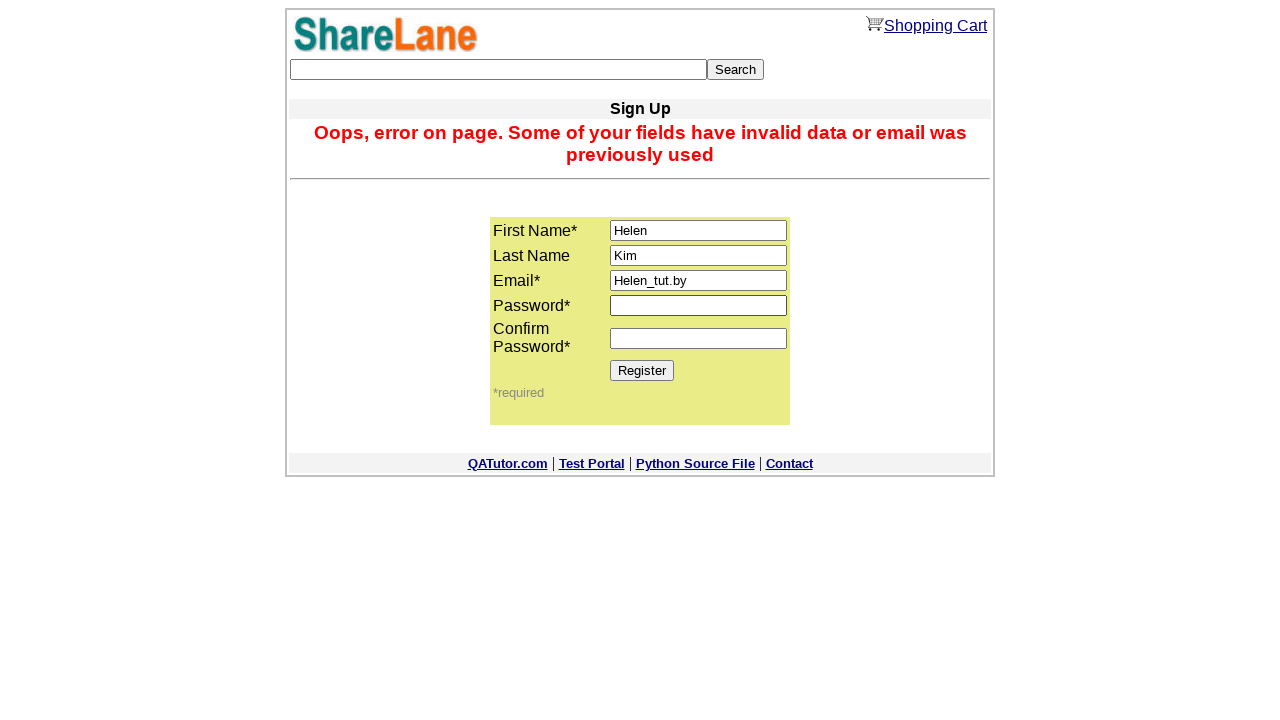

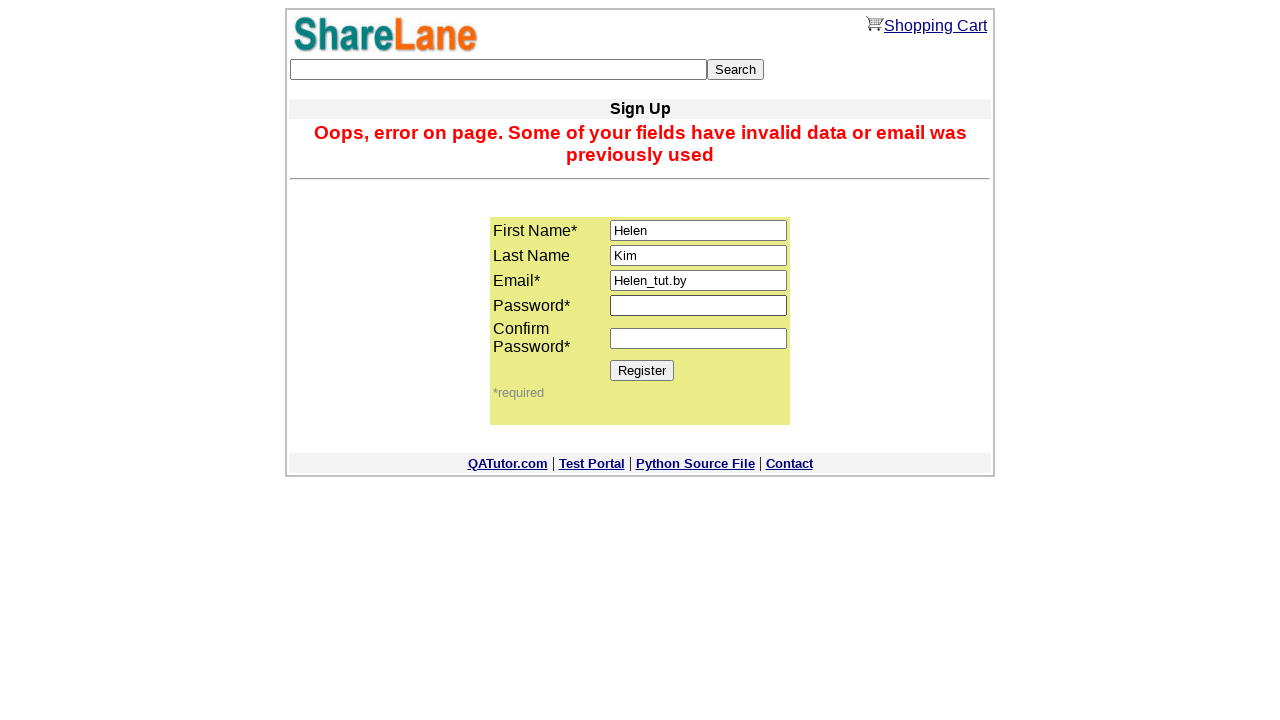